Tests autocomplete functionality by typing a character, using arrow keys to navigate dropdown options, and selecting an option with Enter key

Starting URL: https://demoqa.com/auto-complete

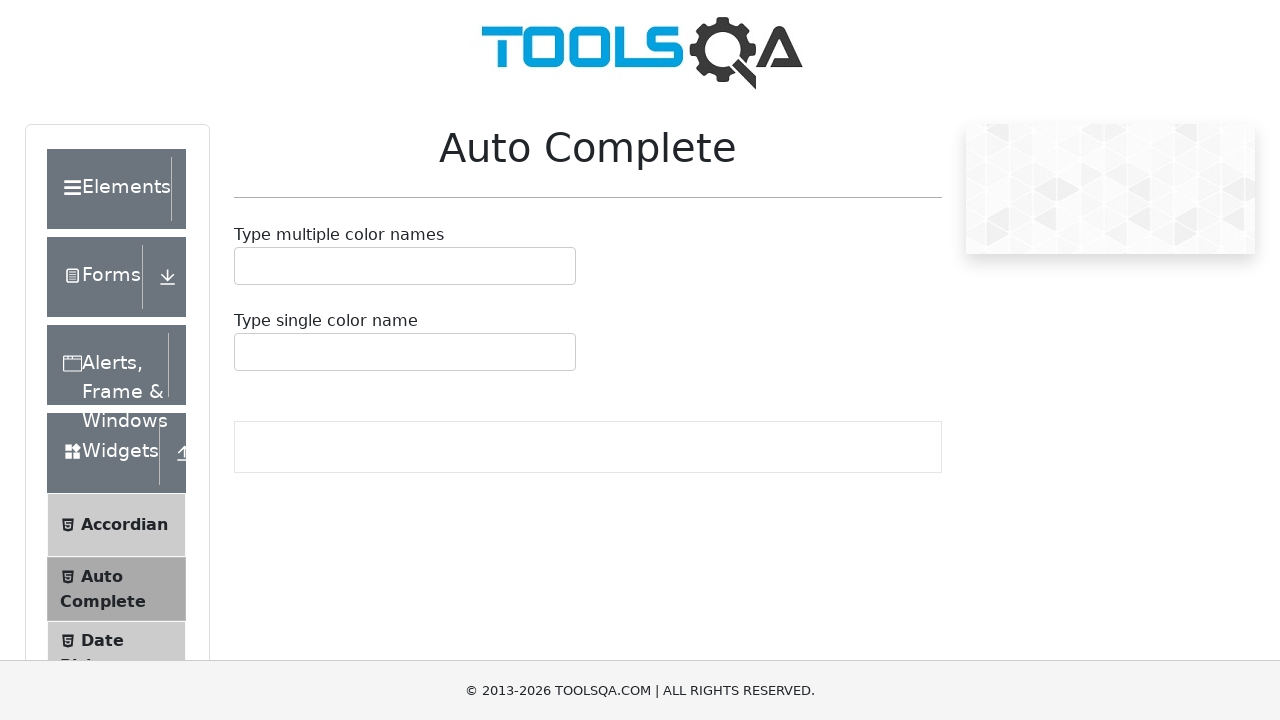

Clicked on the single autocomplete input field at (247, 352) on #autoCompleteSingleInput
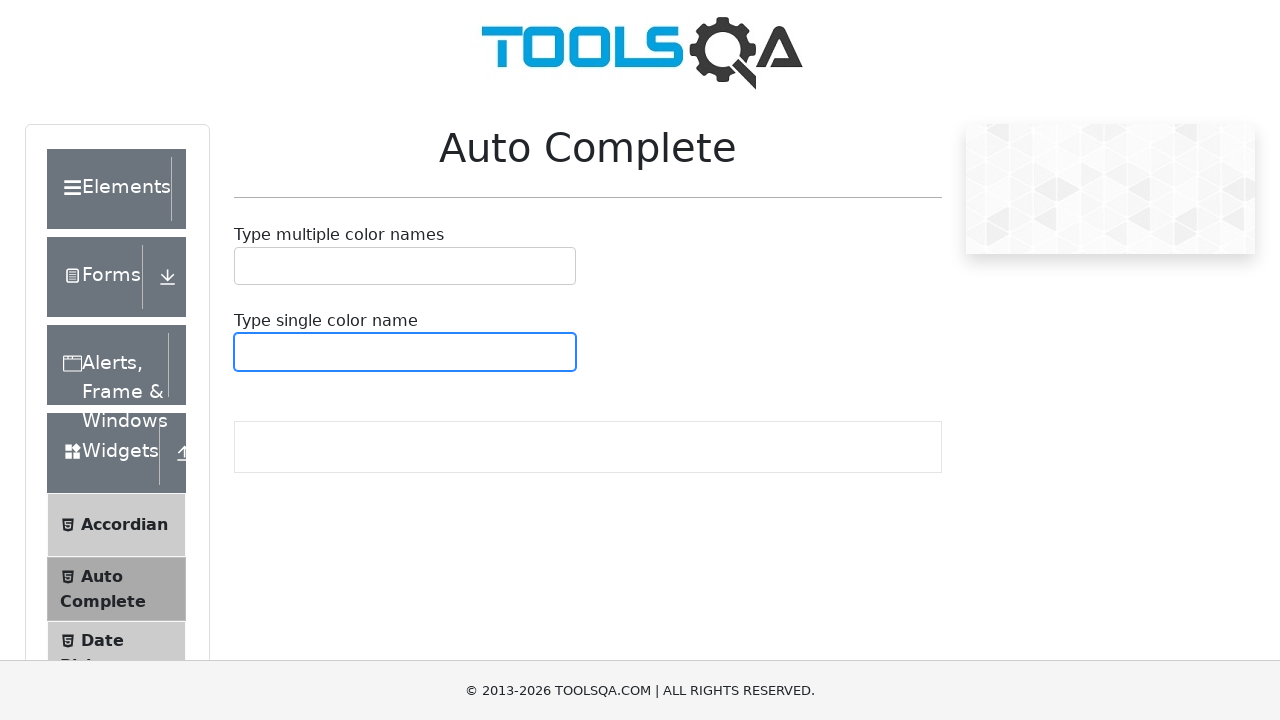

Typed 'b' to trigger autocomplete suggestions on #autoCompleteSingleInput
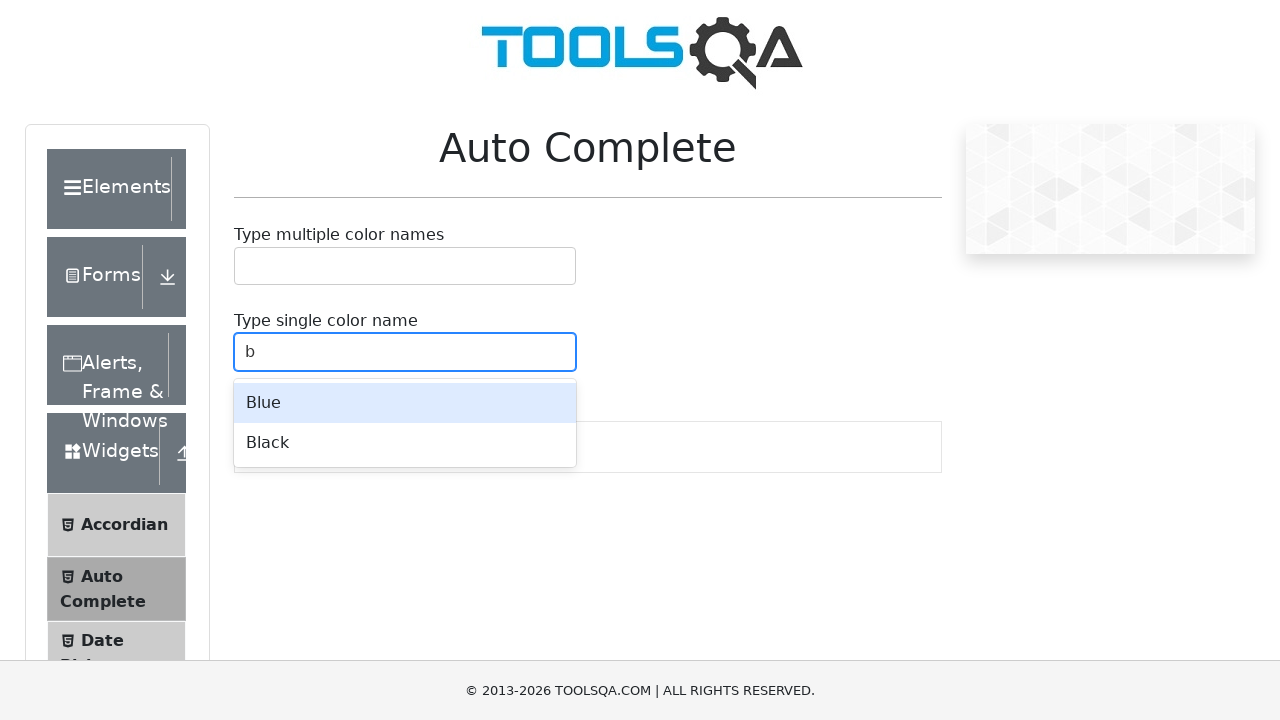

Autocomplete dropdown menu appeared with options
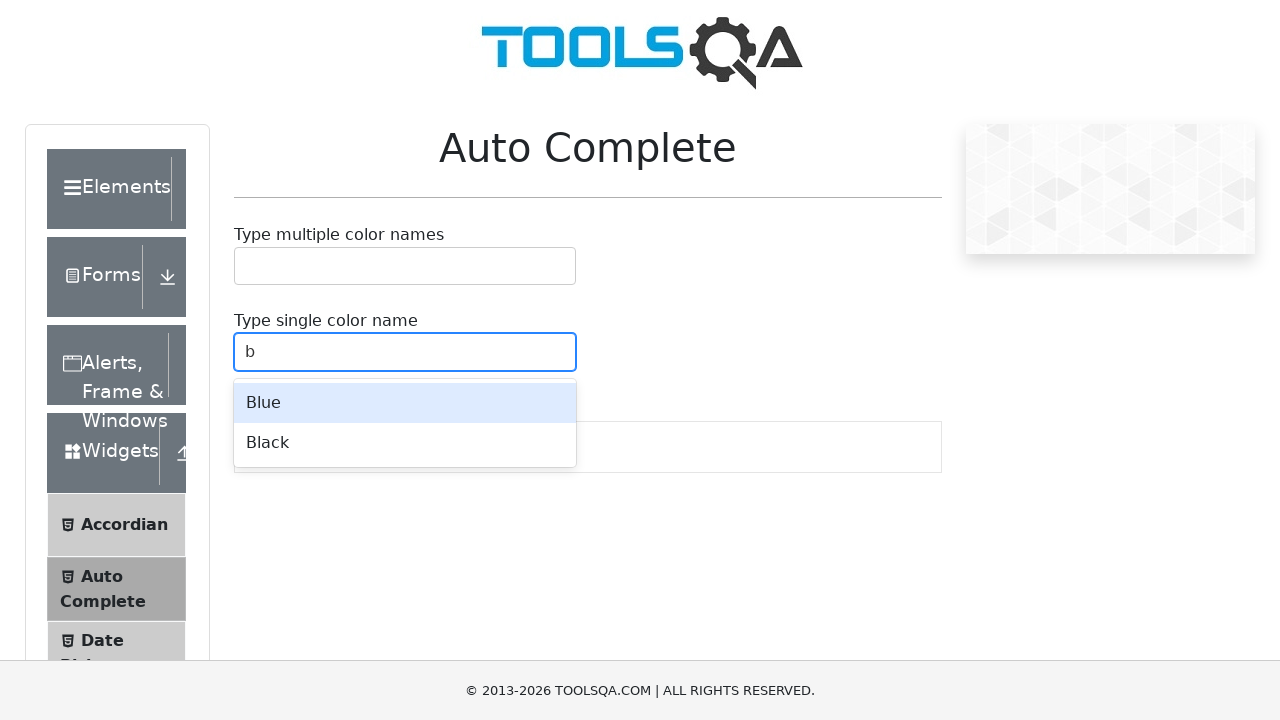

Pressed ArrowDown to navigate to first autocomplete option
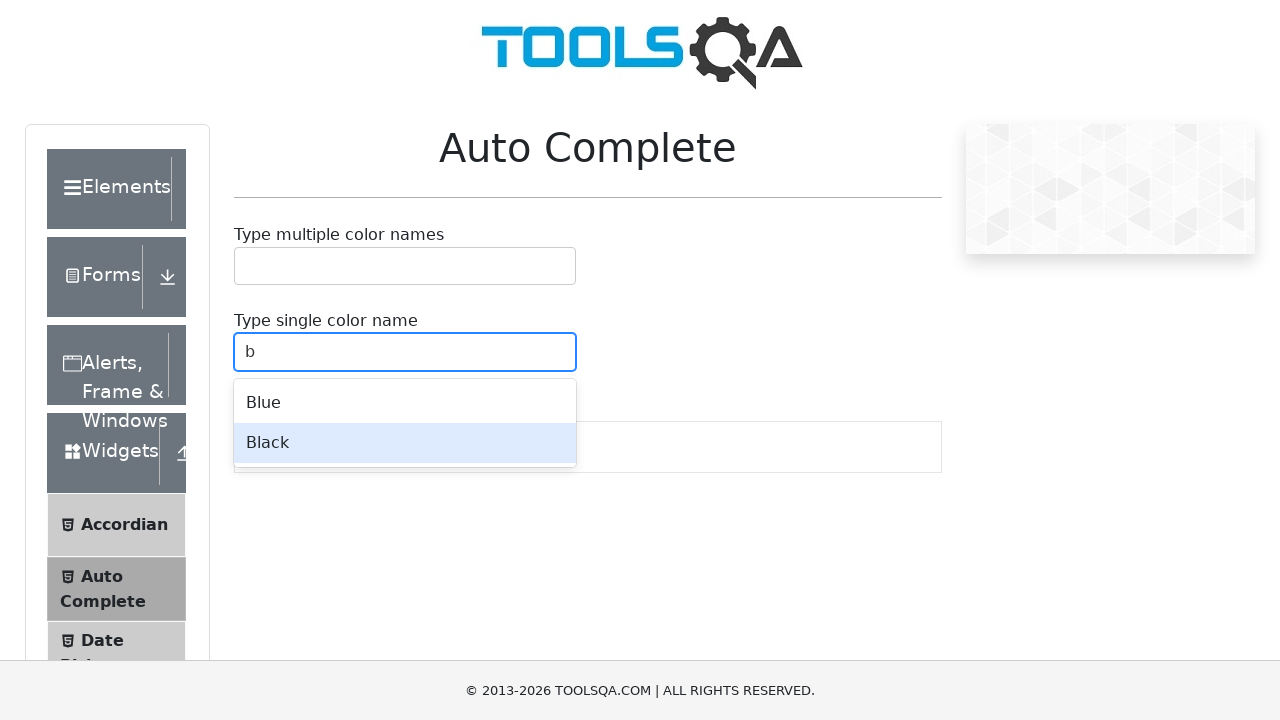

Pressed Enter to confirm selection of autocomplete option
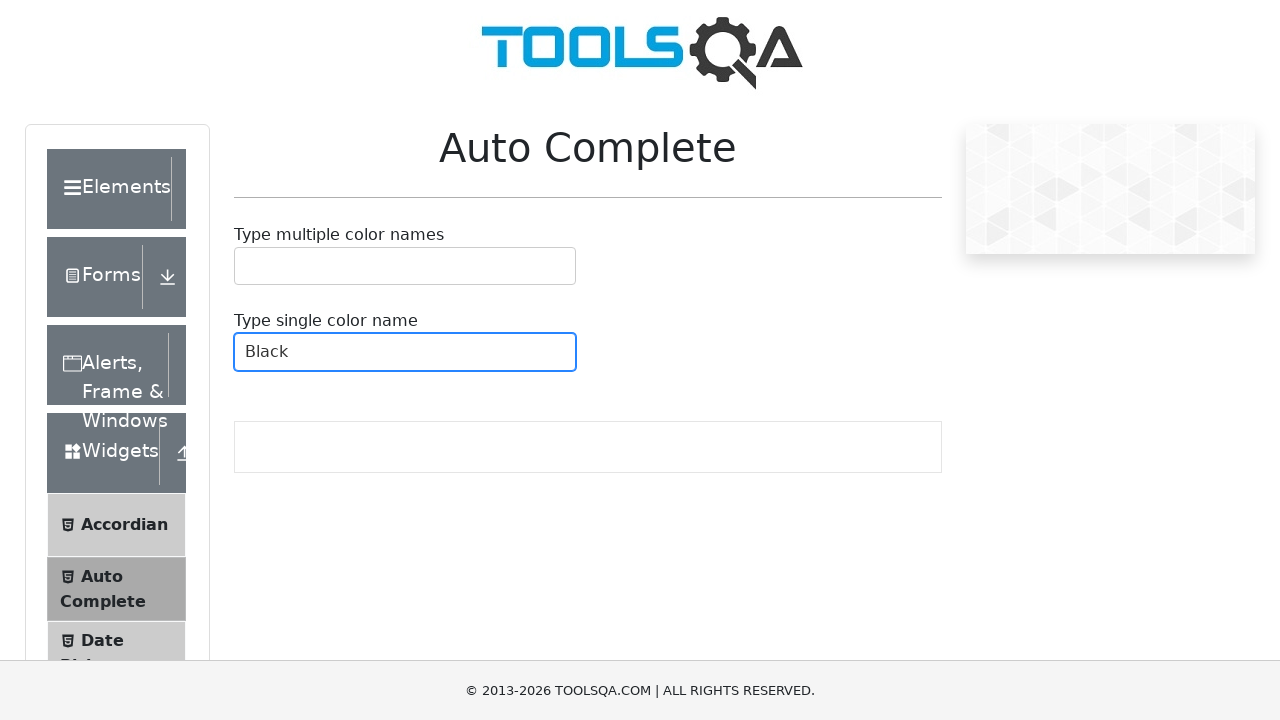

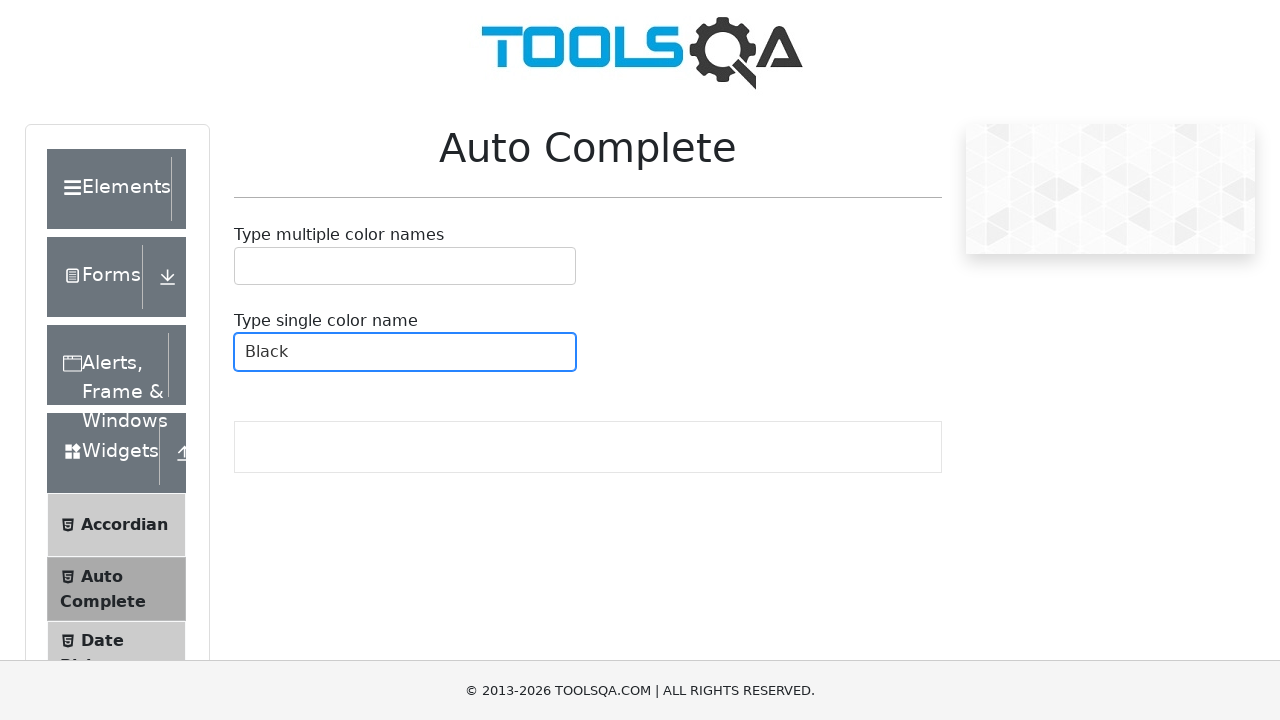